Tests an explicit wait scenario where the script waits for a price to change to $100, clicks a book button, calculates a mathematical value based on displayed input, fills in the answer, and submits the form.

Starting URL: http://suninjuly.github.io/explicit_wait2.html

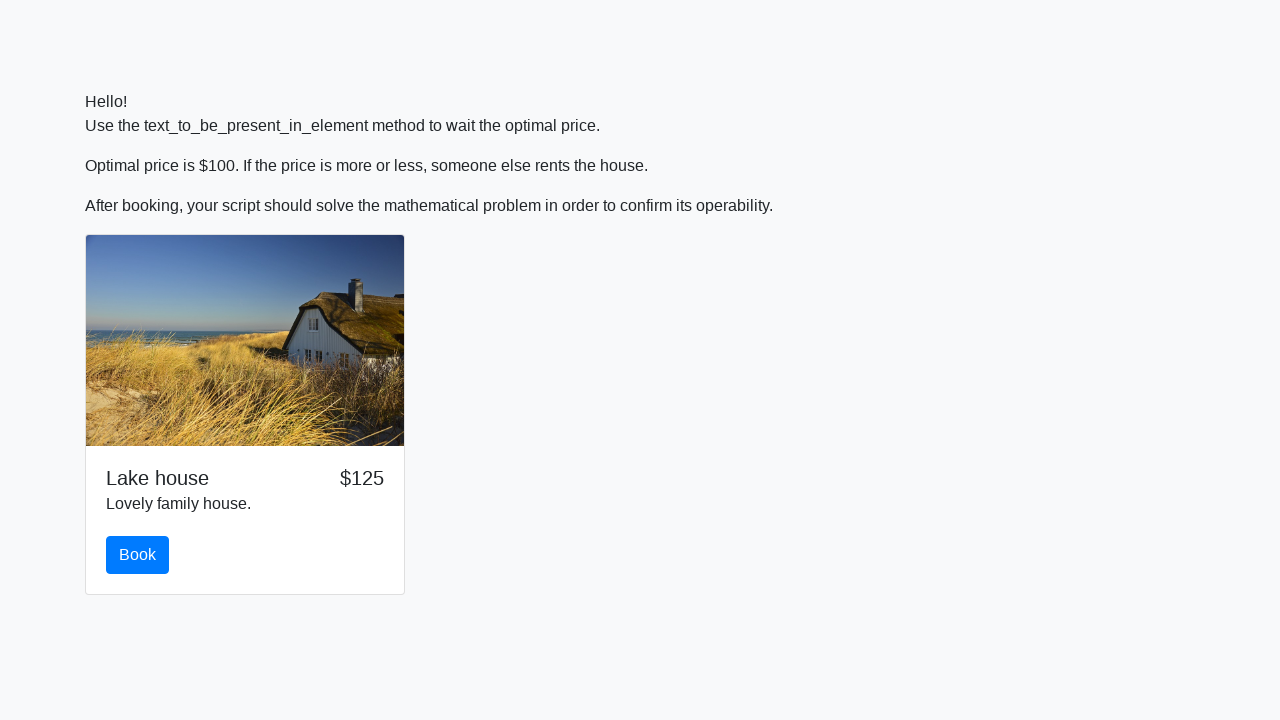

Waited for price to change to $100
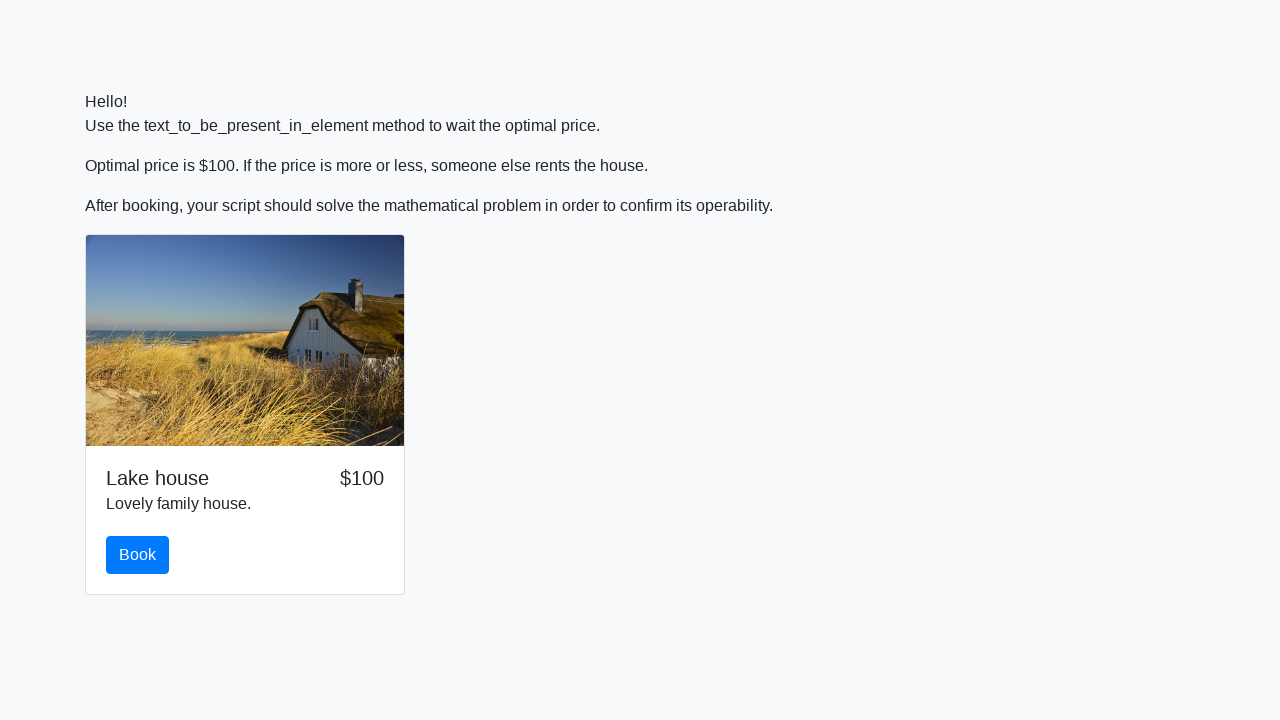

Clicked the book button at (138, 555) on #book
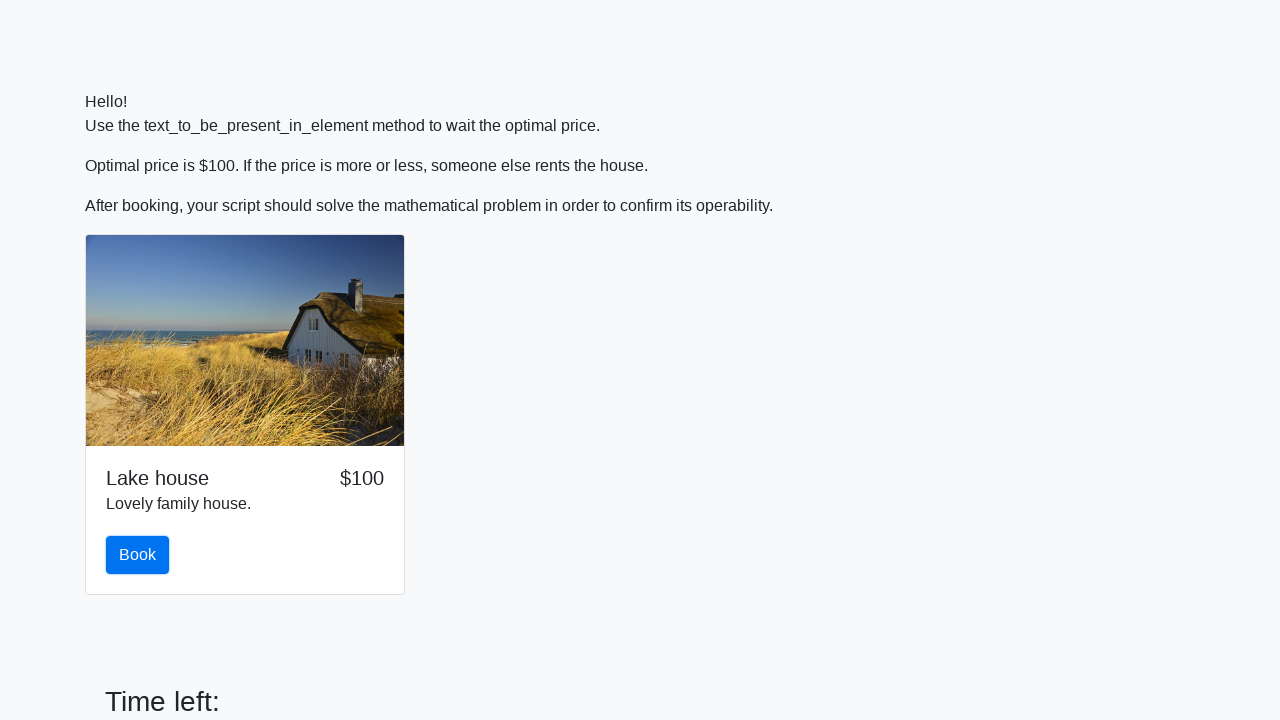

Retrieved input value: 707
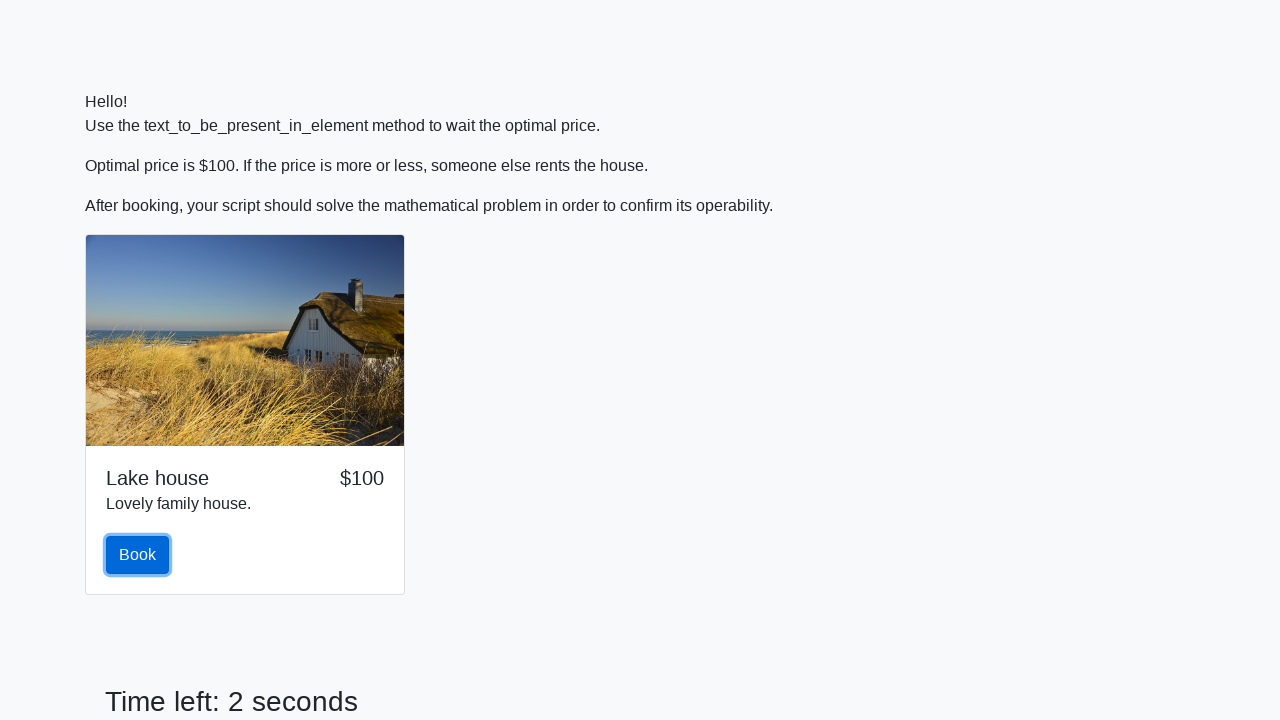

Calculated mathematical result: 0.5271848694506351
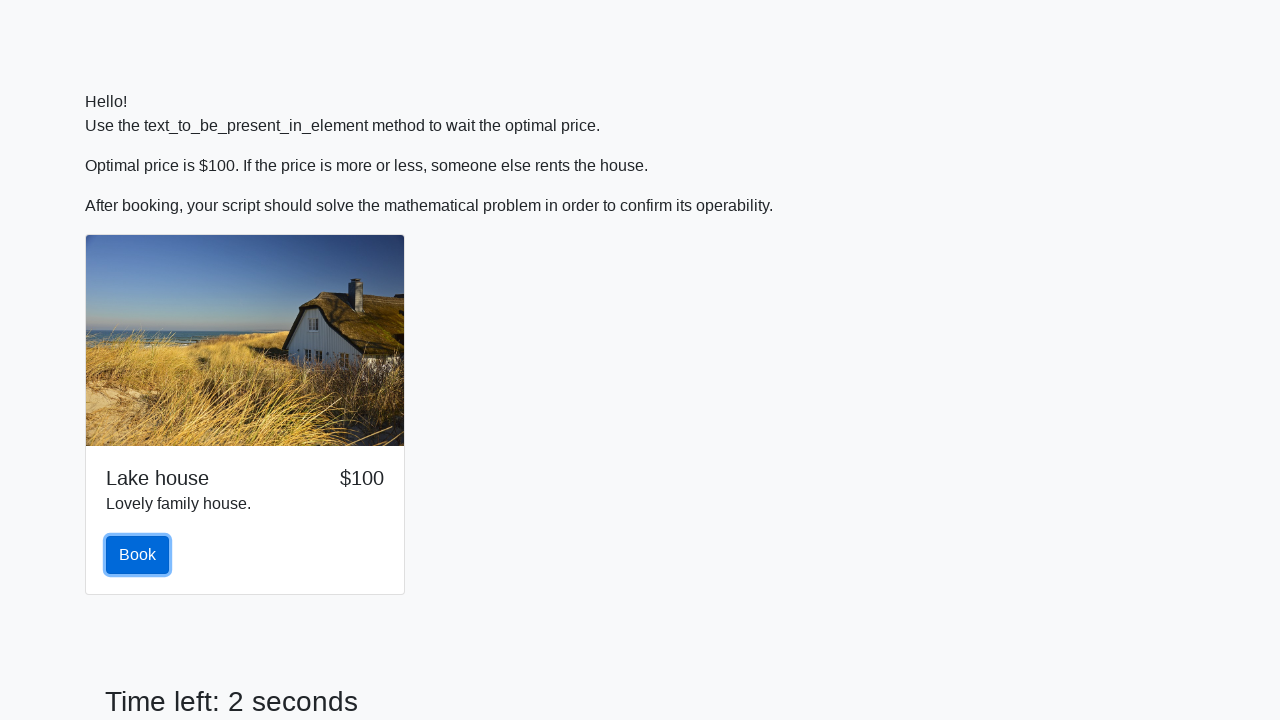

Filled answer field with calculated value: 0.5271848694506351 on #answer
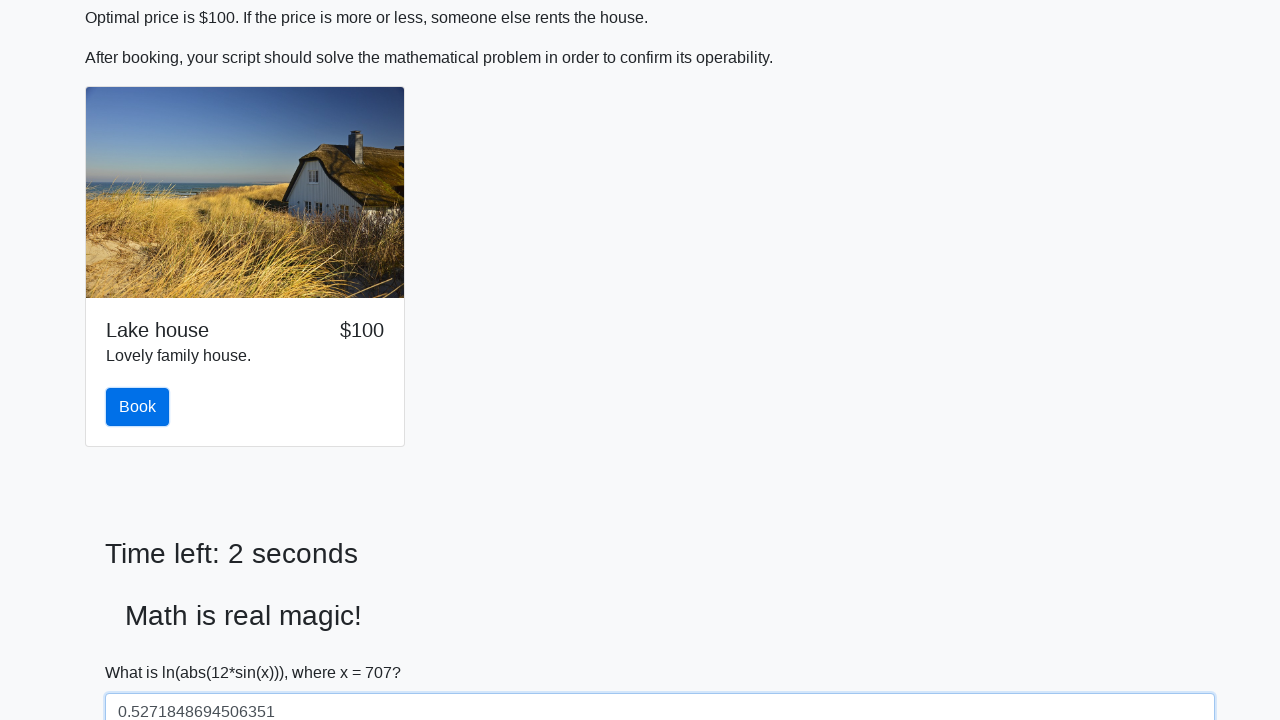

Clicked solve button to submit form at (143, 651) on #solve
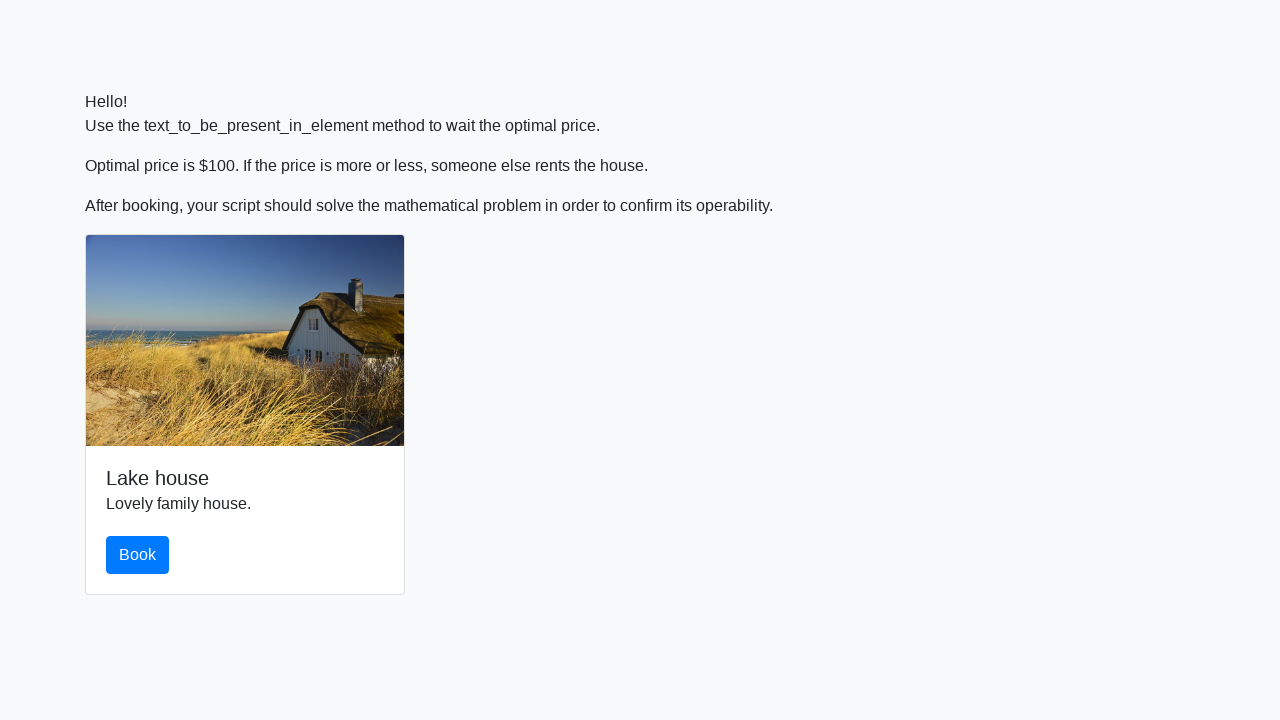

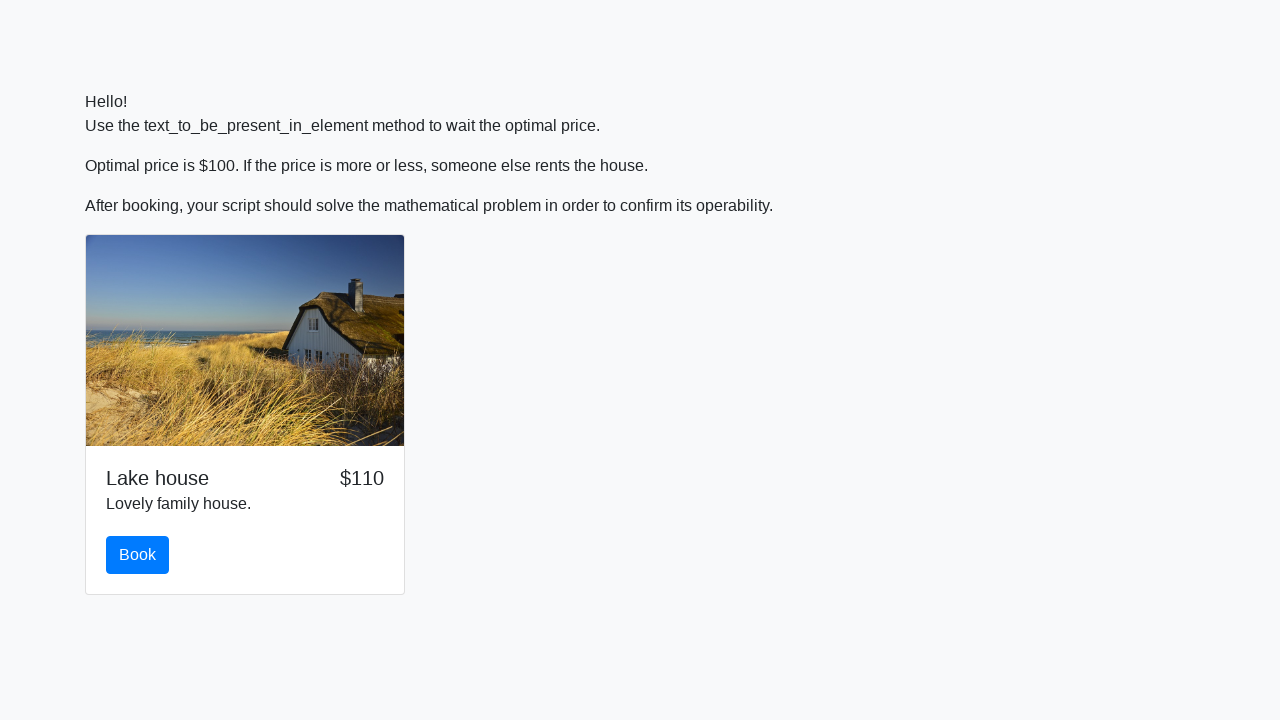